Tests radio button selection functionality by clicking three different radio buttons using various selector methods

Starting URL: http://formy-project.herokuapp.com/radiobutton

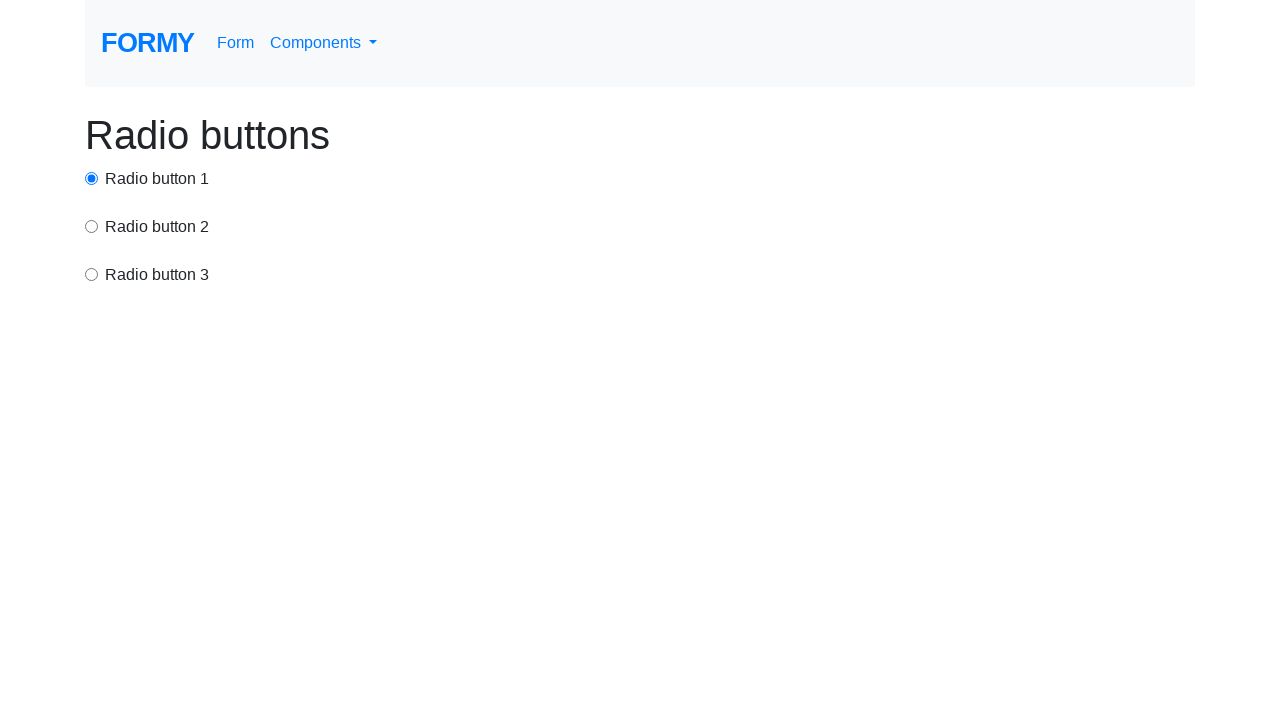

Clicked first radio button using ID selector at (92, 178) on #radio-button-1
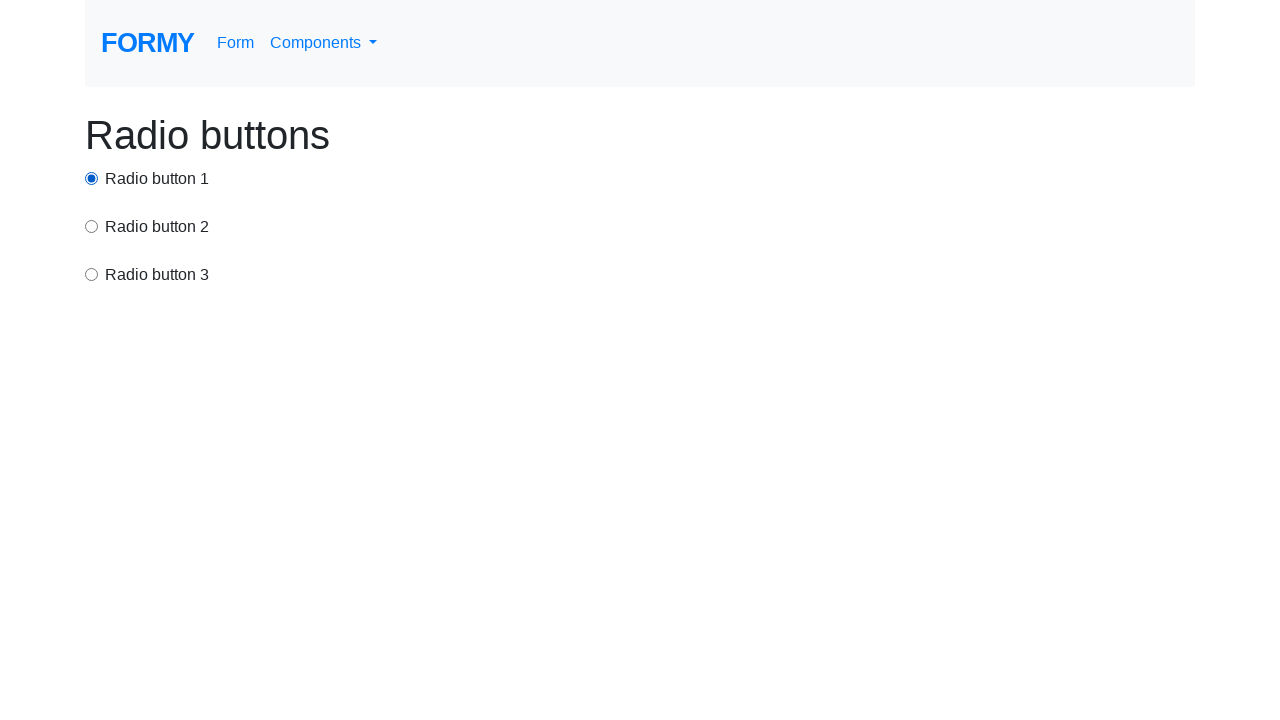

Clicked second radio button using CSS selector at (92, 226) on input[value='option2']
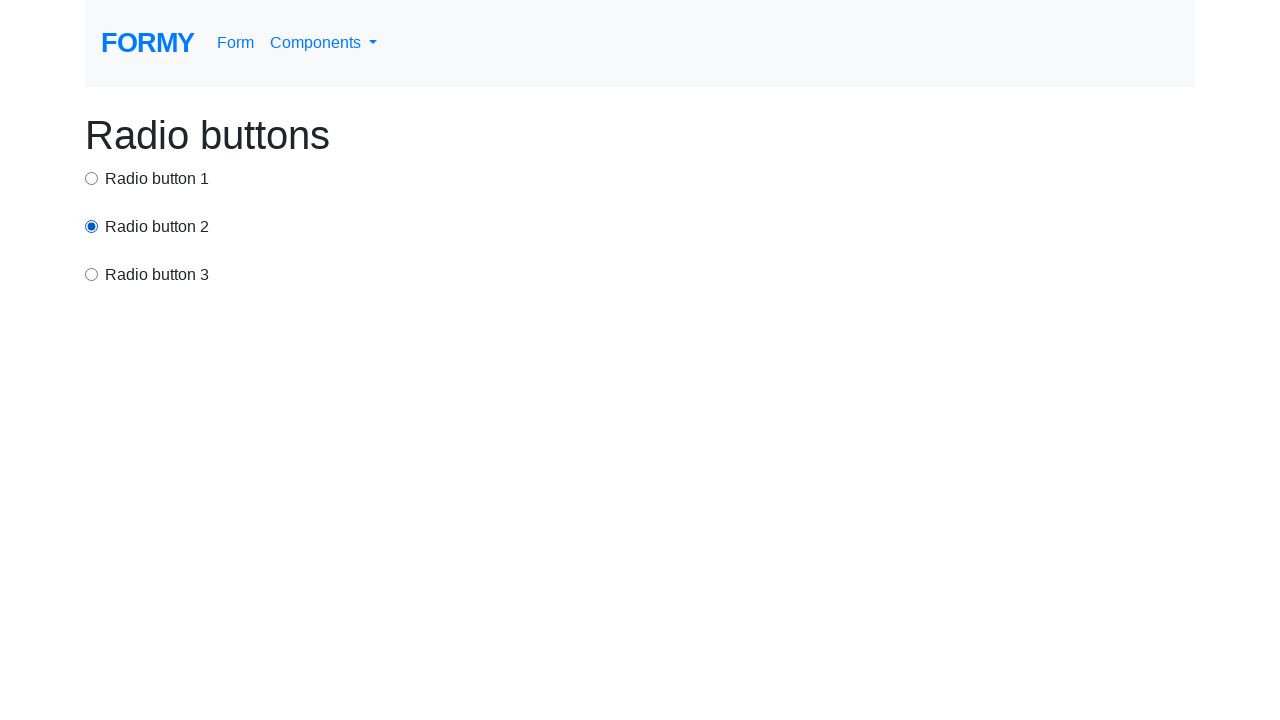

Clicked third radio button using XPath selector at (92, 274) on xpath=/html/body/div/div[3]/input
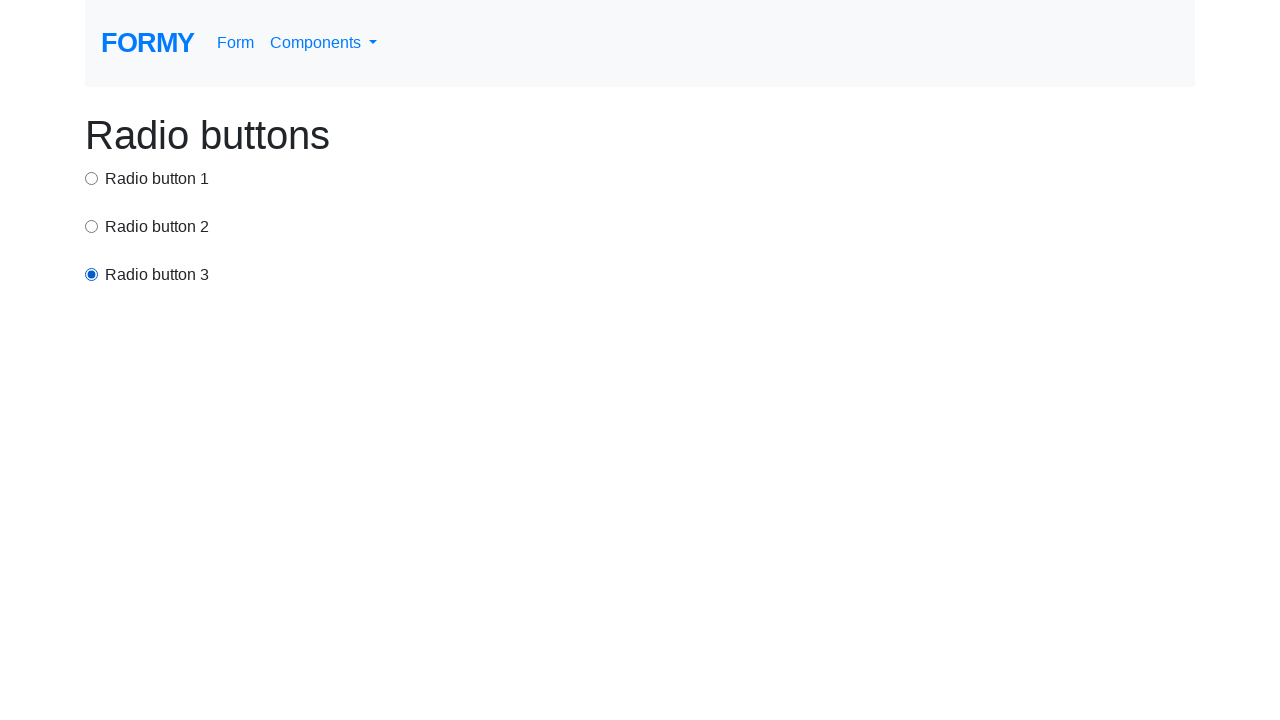

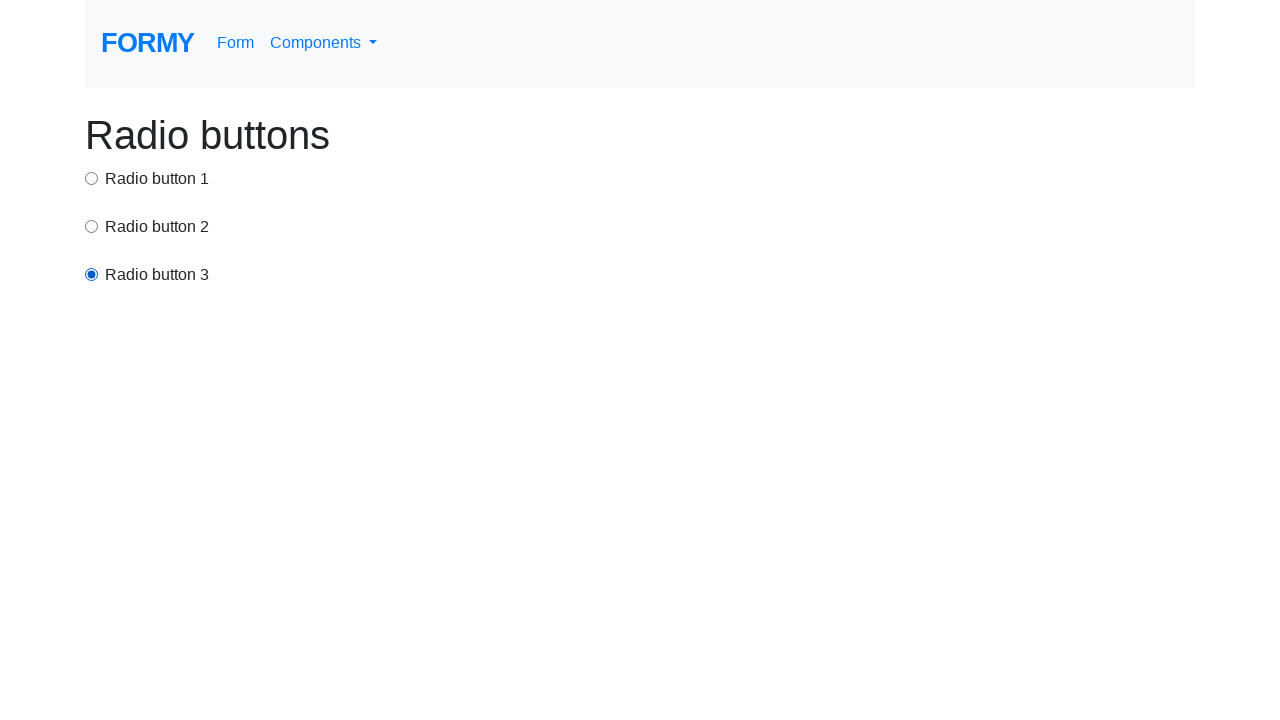